Tests that specific text is not present on the Laravel homepage

Starting URL: https://laravel.com

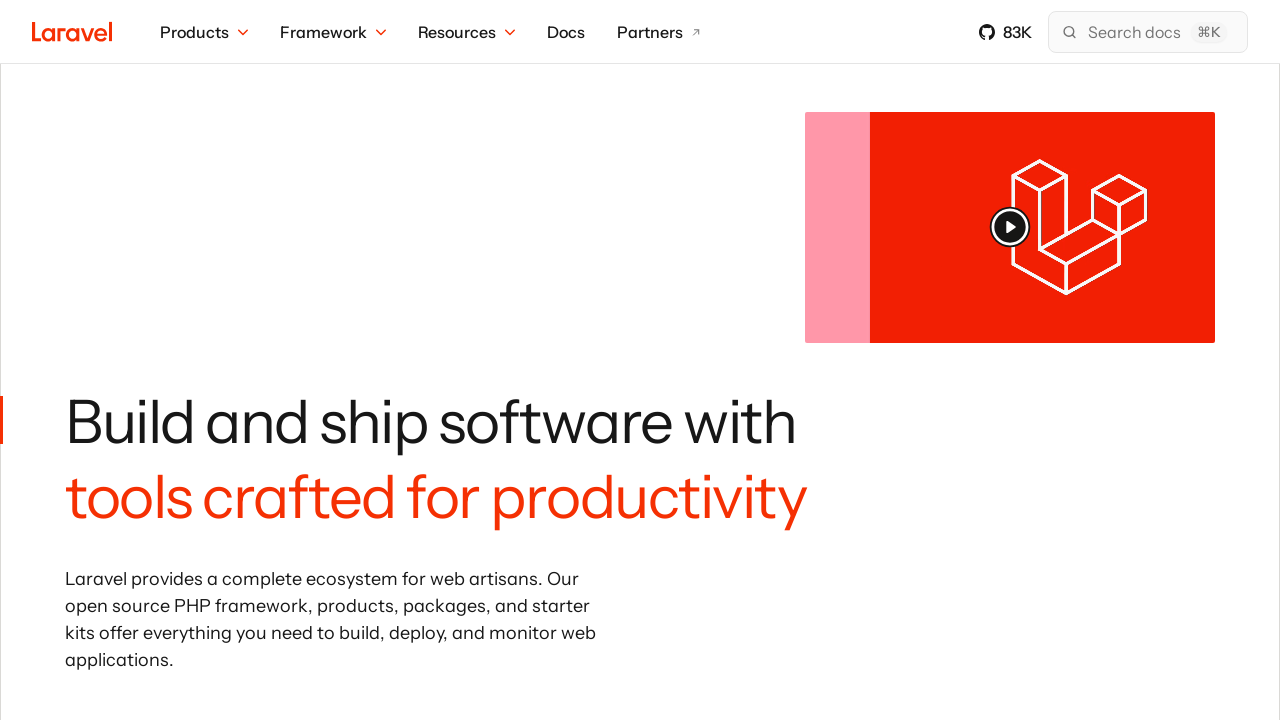

Waited for page to reach domcontentloaded state on Laravel homepage
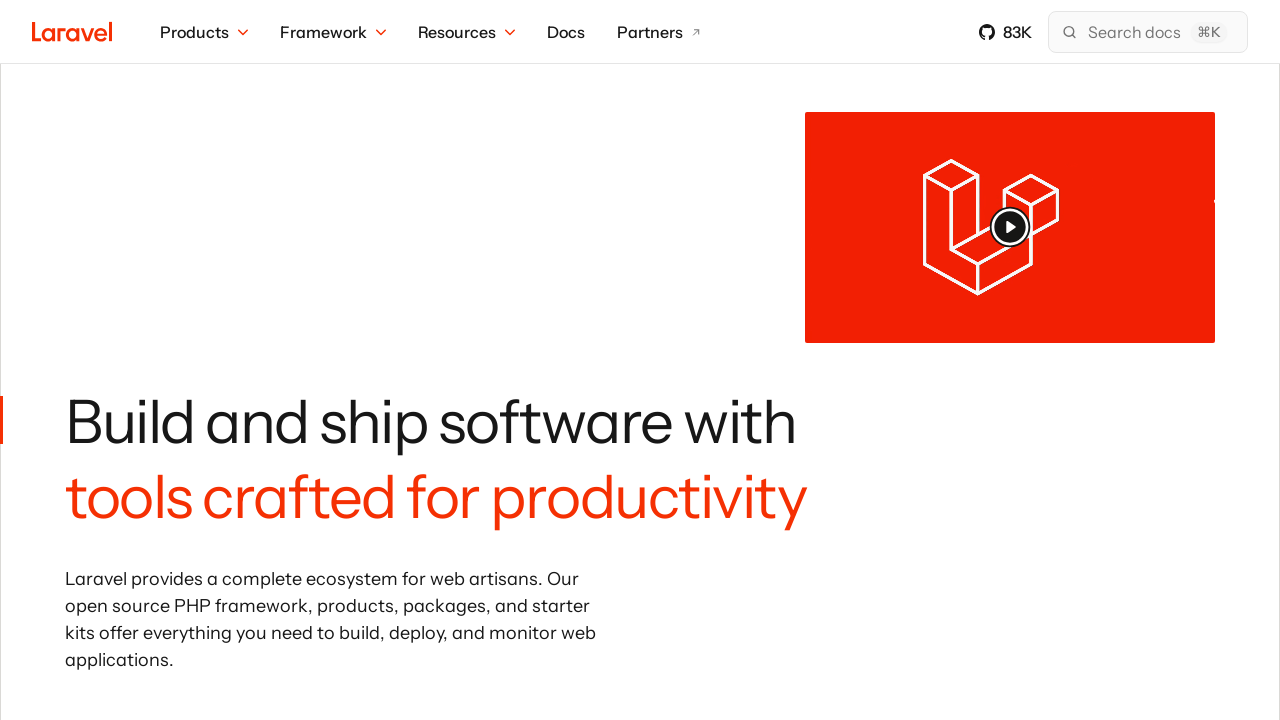

Retrieved page content
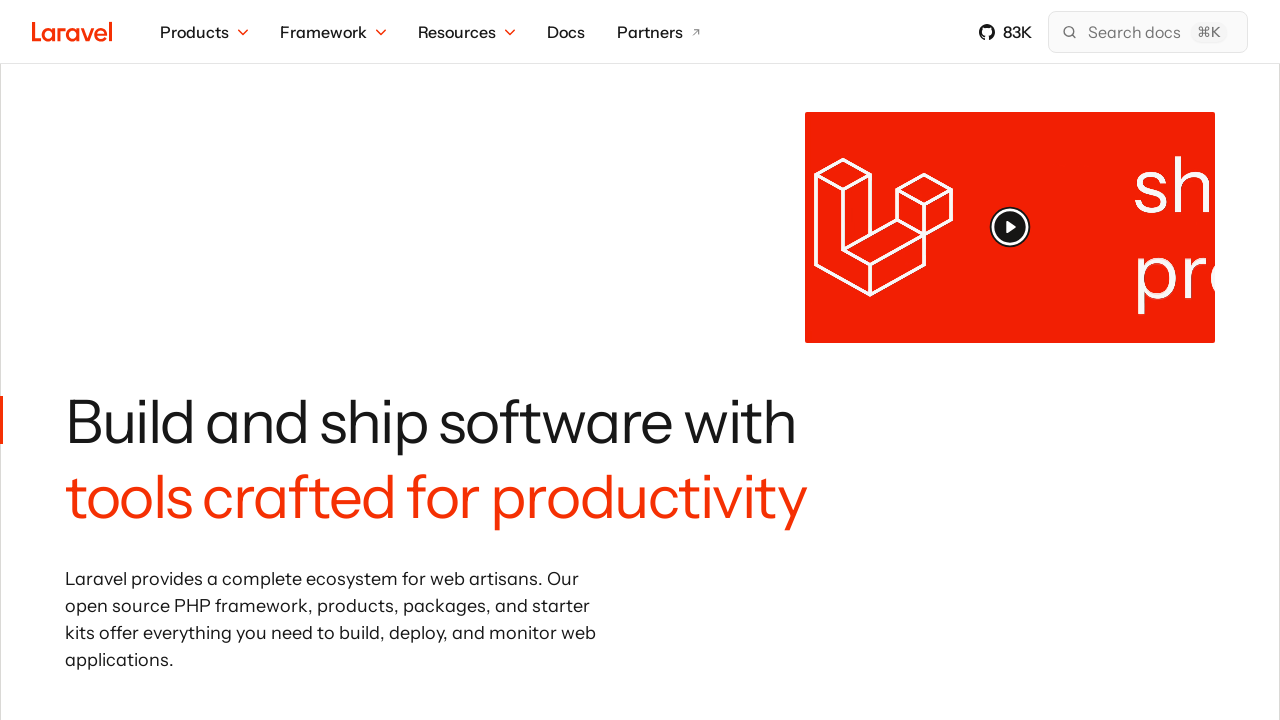

Verified that text 'we are a streaming service' is not present on page
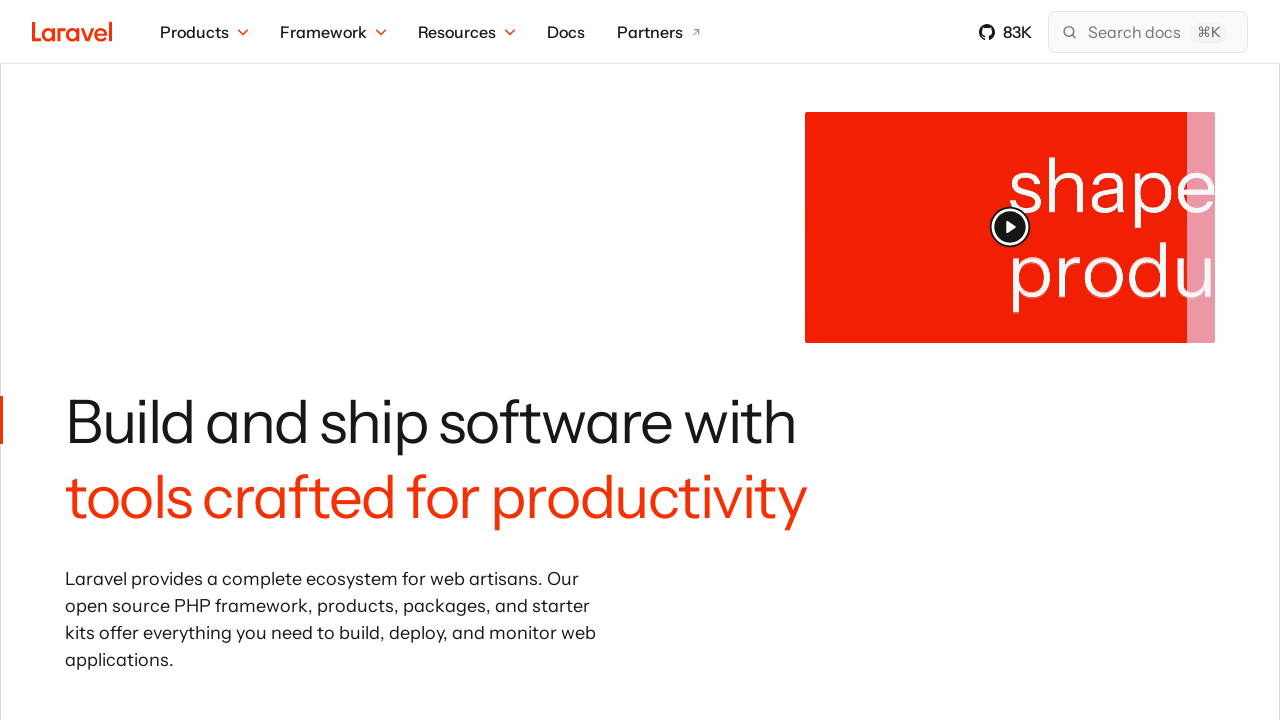

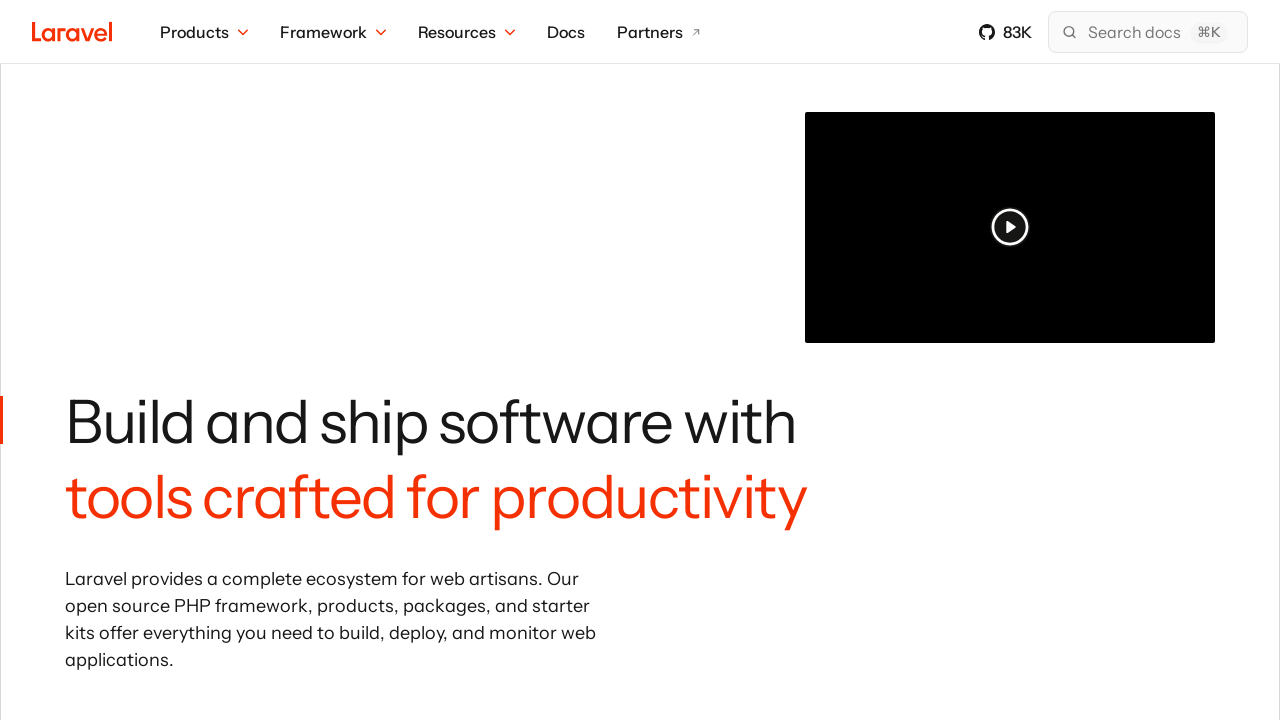